Tests static dropdown functionality by selecting currency options using three different methods (by index, by value, by visible text) and verifying each selection is correctly applied.

Starting URL: https://rahulshettyacademy.com/dropdownsPractise/

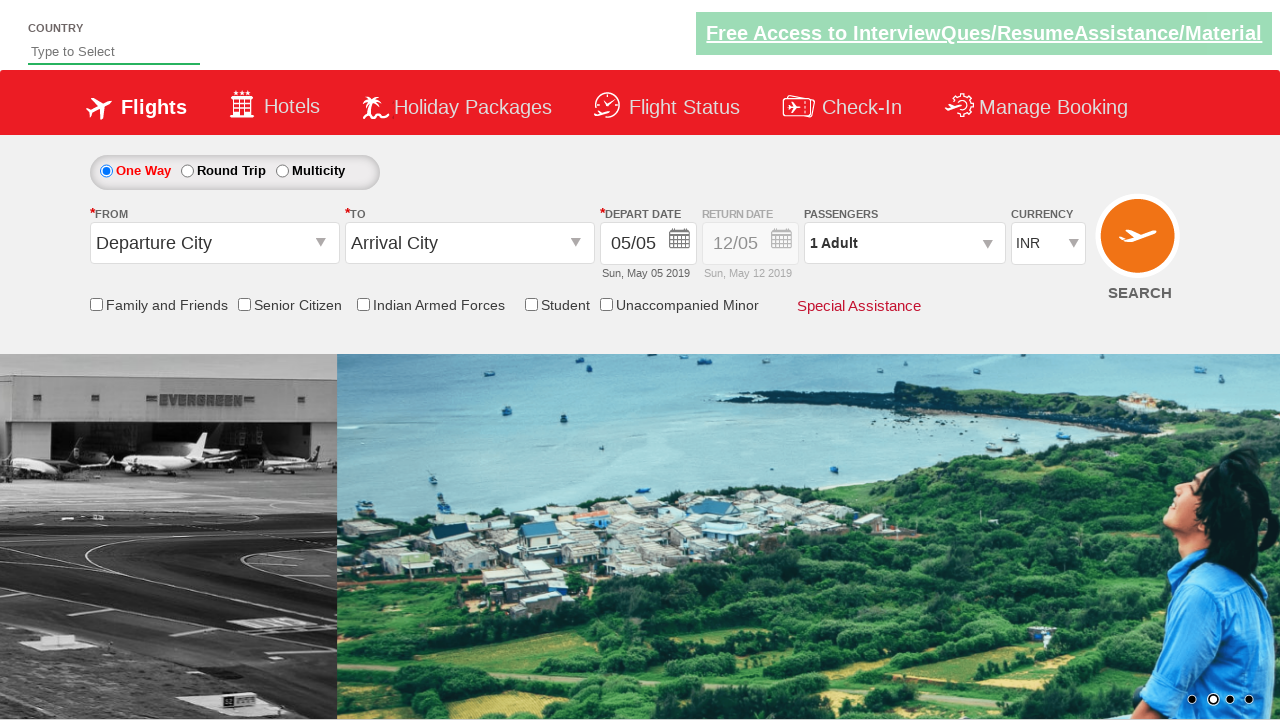

Selected currency dropdown option by index 1 (INR) on #ctl00_mainContent_DropDownListCurrency
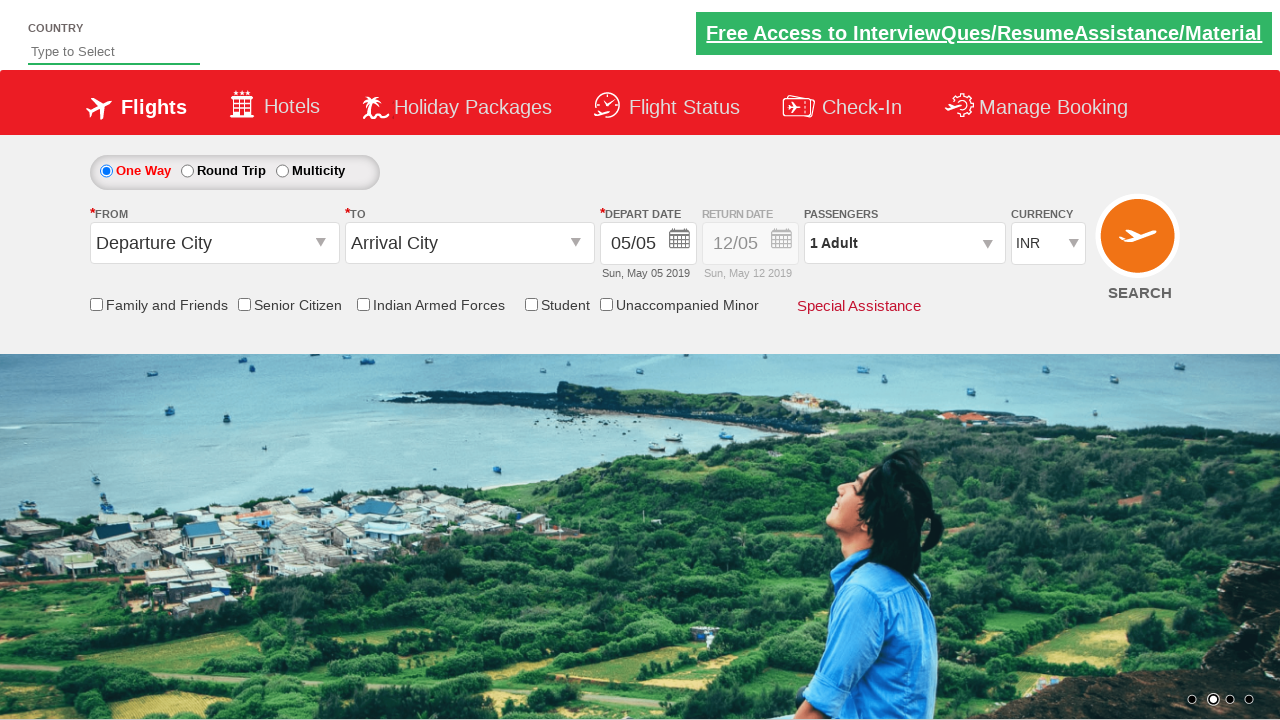

Retrieved selected currency value from dropdown
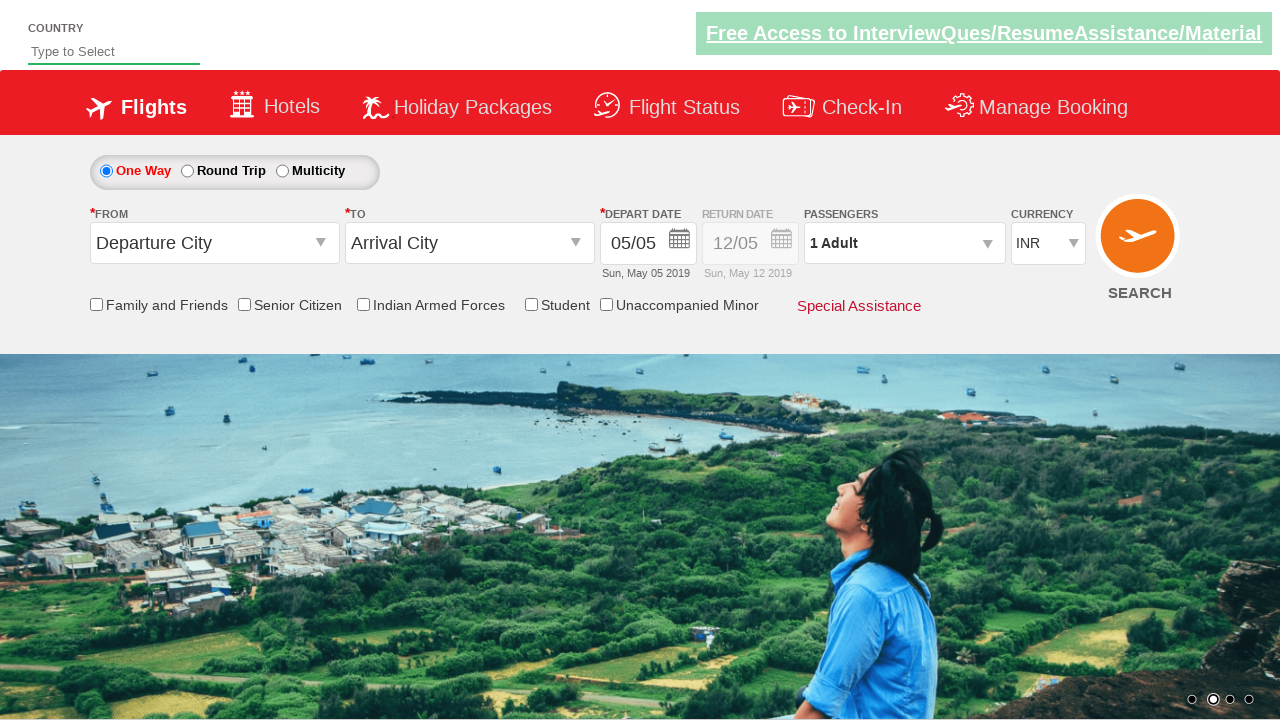

Verified that INR is the currently selected option
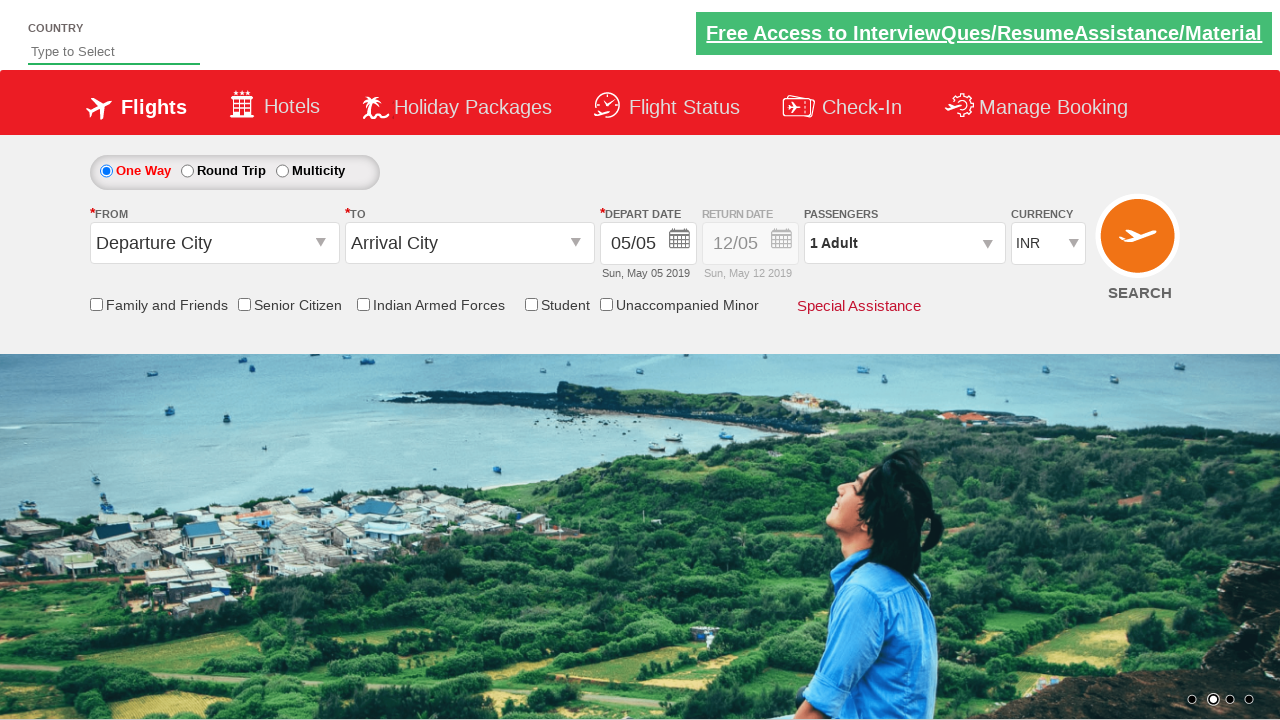

Selected currency dropdown option by value (AED) on #ctl00_mainContent_DropDownListCurrency
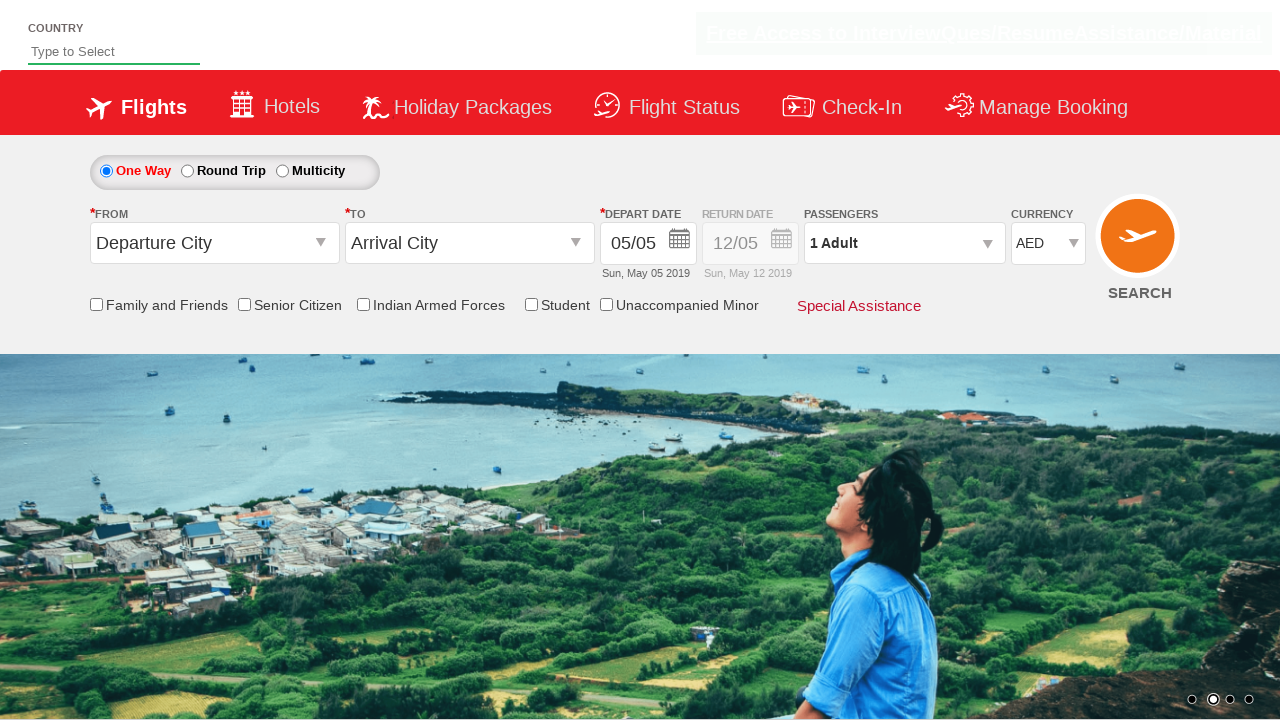

Verified that AED is the currently selected option
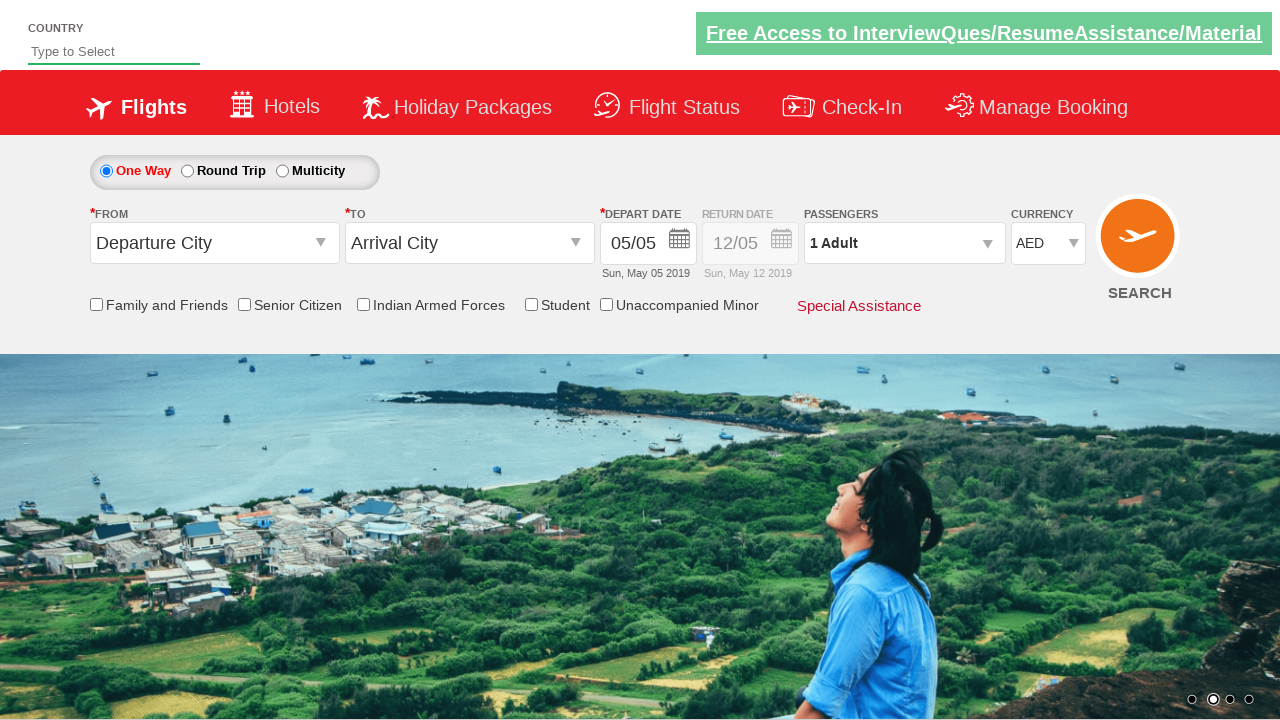

Selected currency dropdown option by visible text (USD) on #ctl00_mainContent_DropDownListCurrency
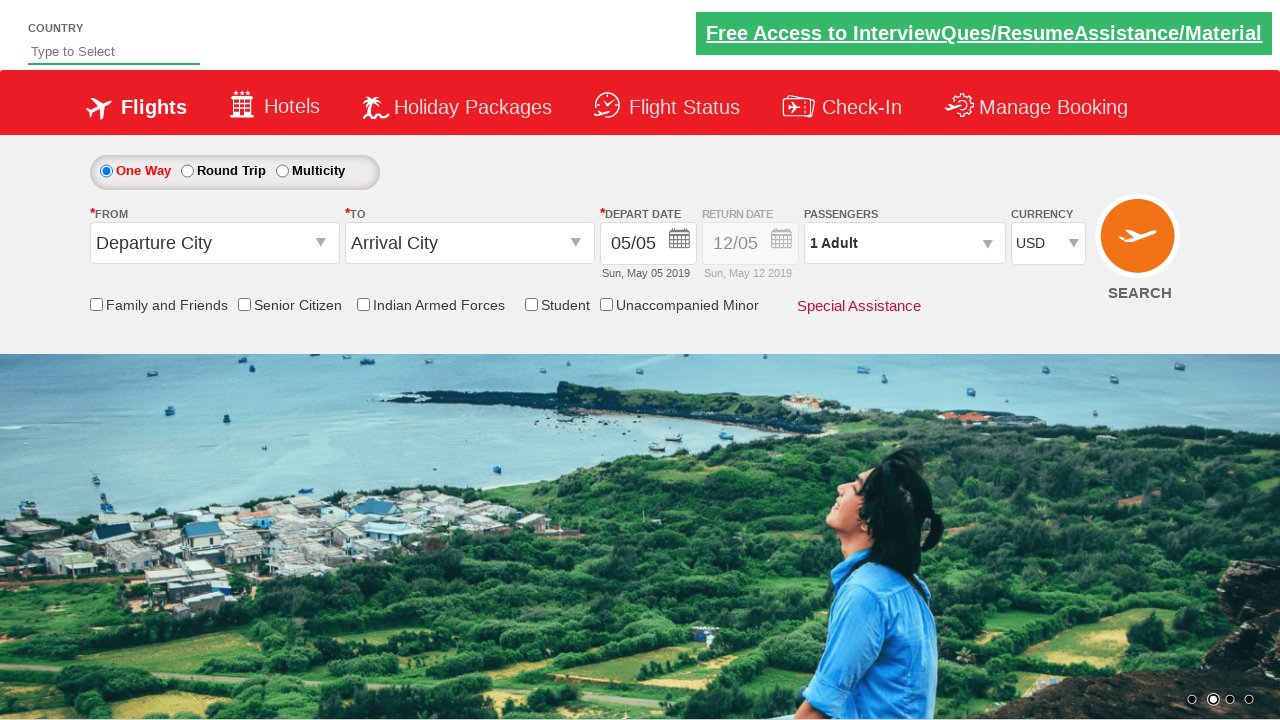

Verified that USD is the currently selected option
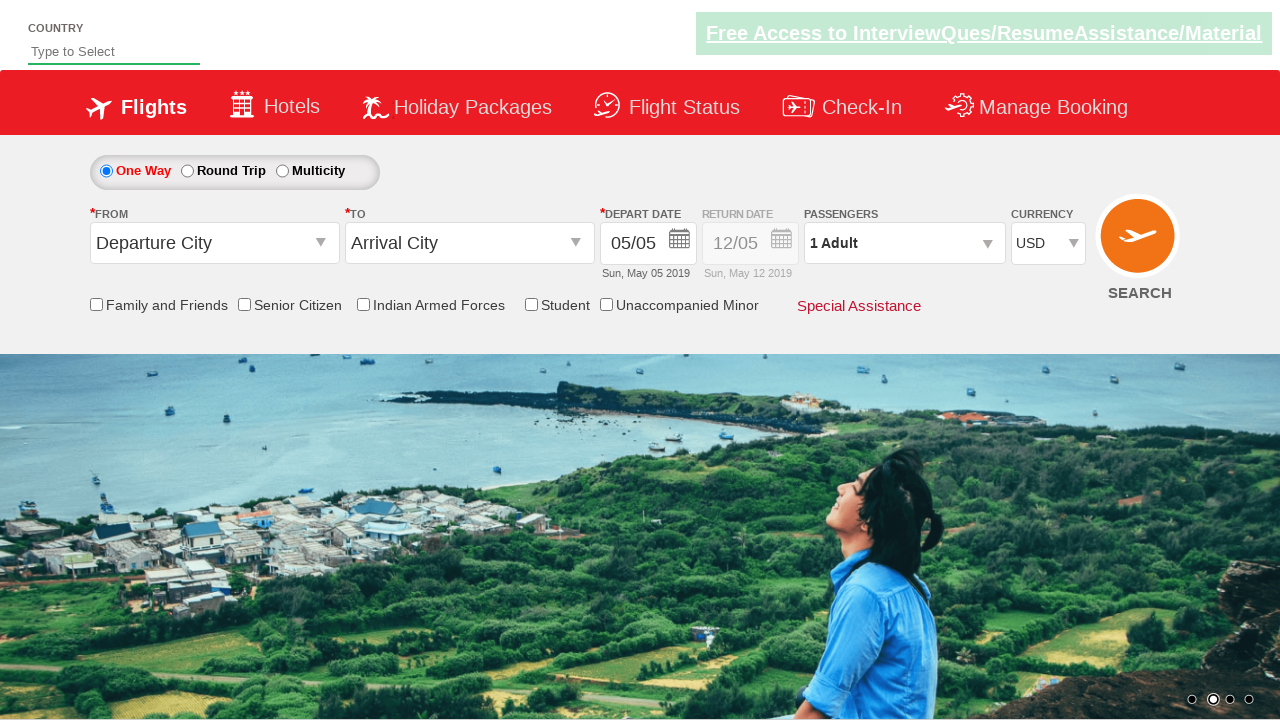

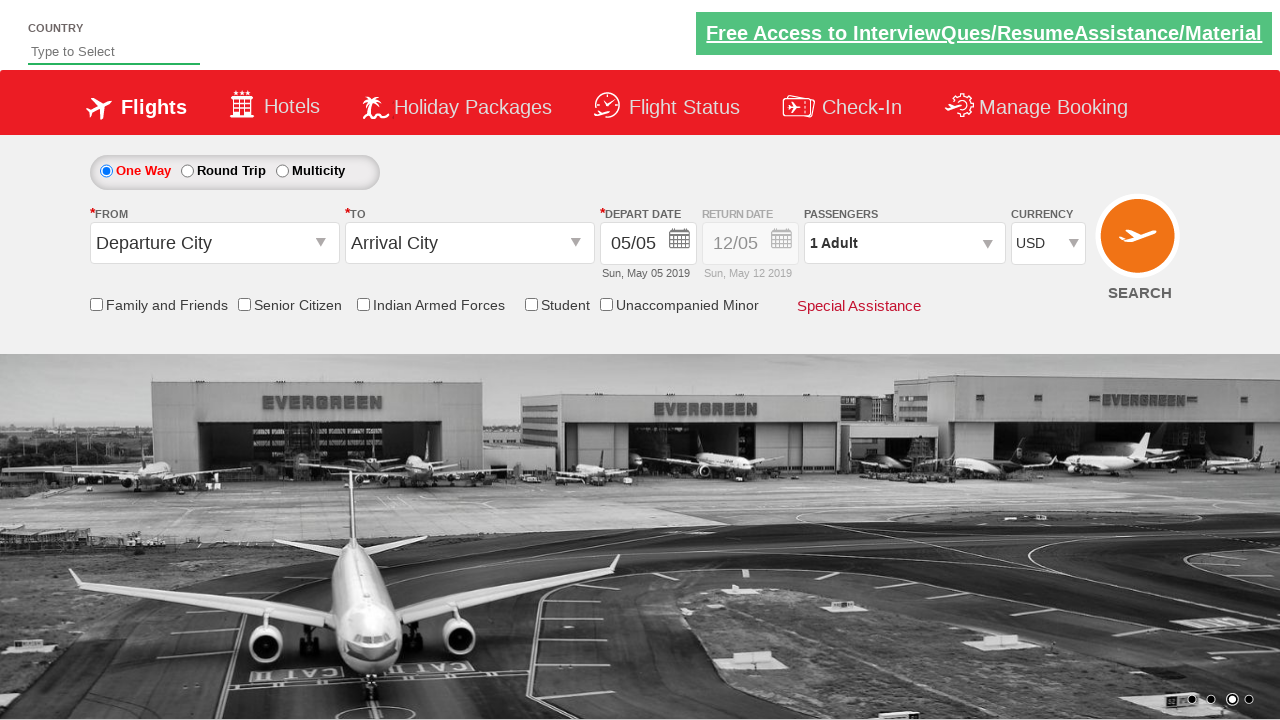